Tests the home button navigation by clicking it and verifying the user is redirected to the main page

Starting URL: https://parodify.vercel.app/

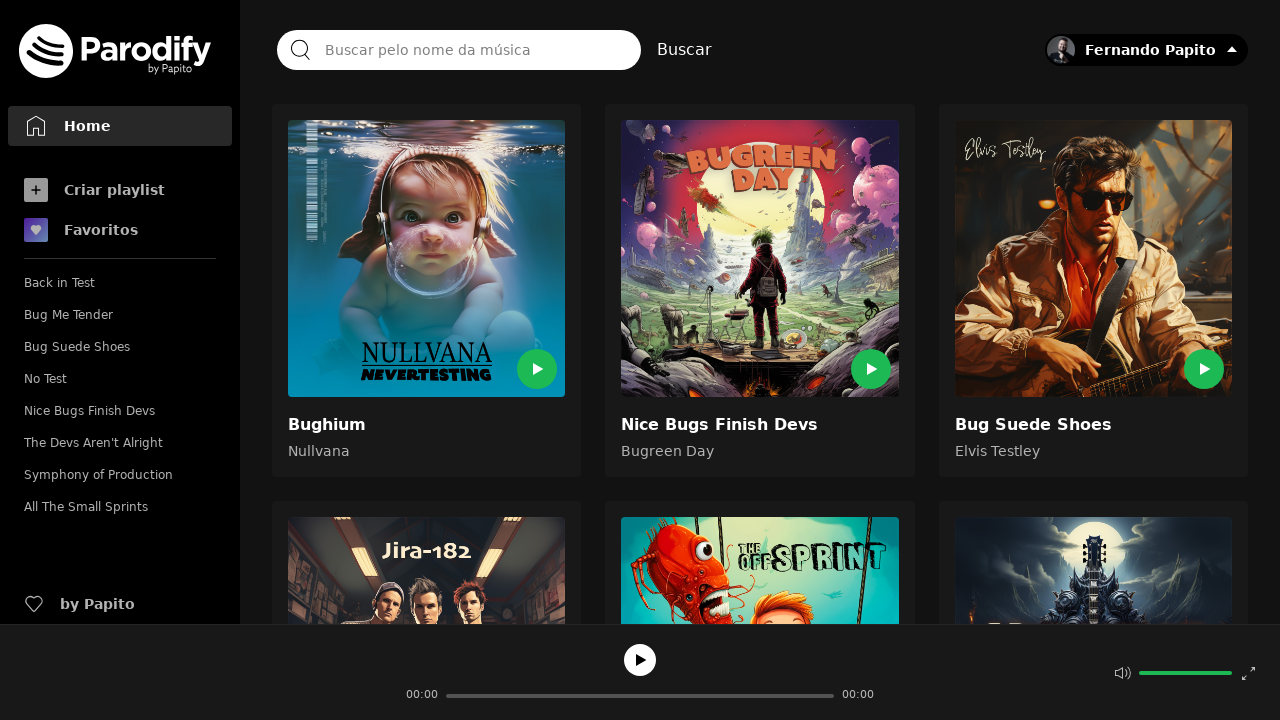

Waited for homepage root element to load
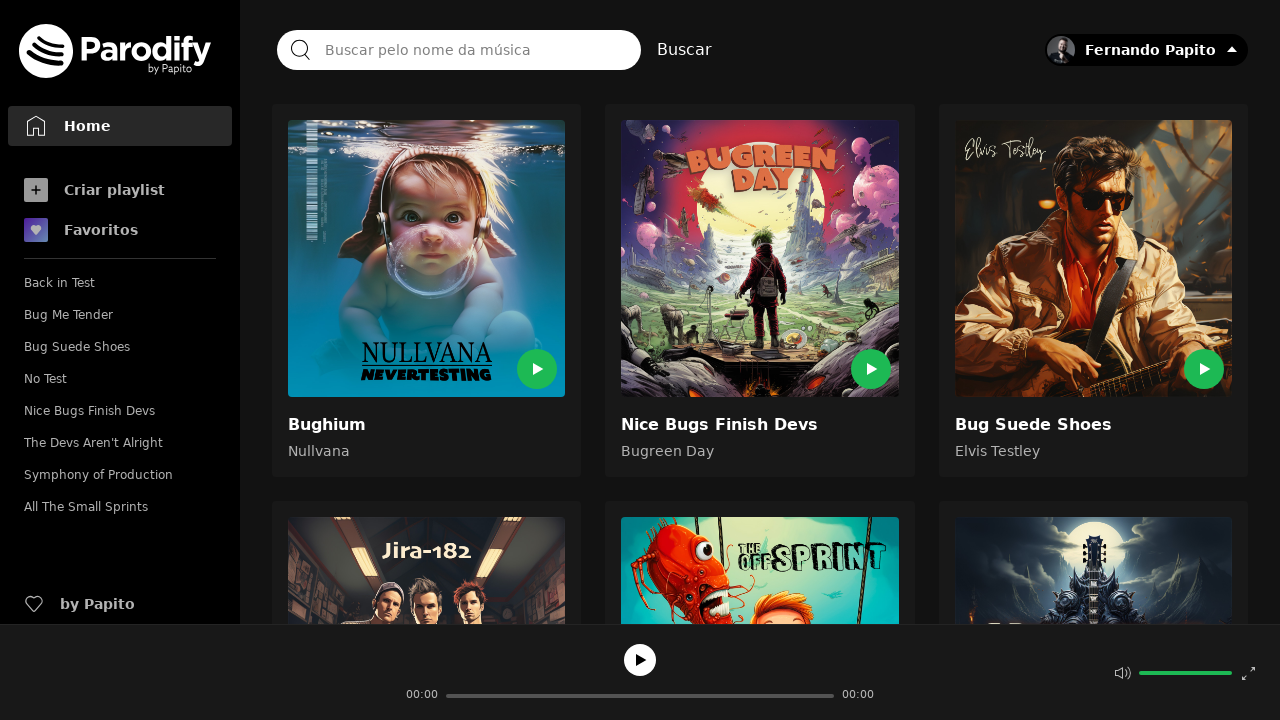

Clicked the home button at (120, 126) on .bg-active
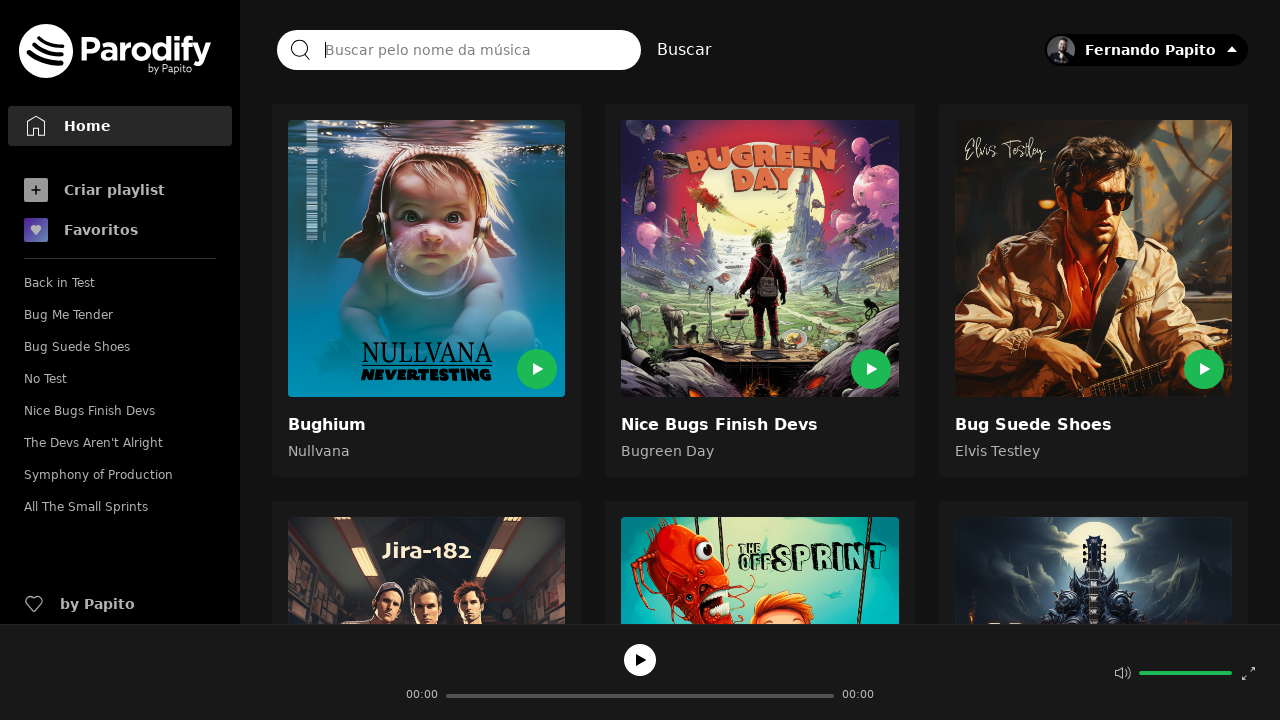

Verified user was redirected to main page with content loaded
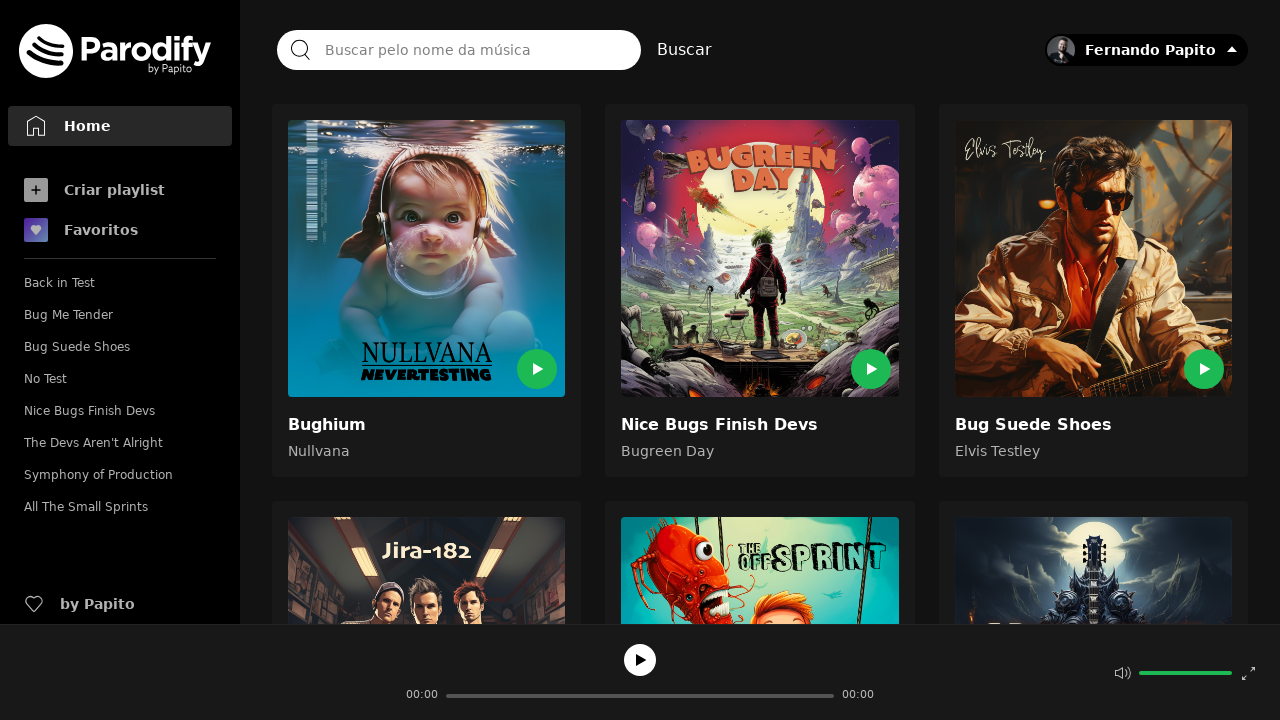

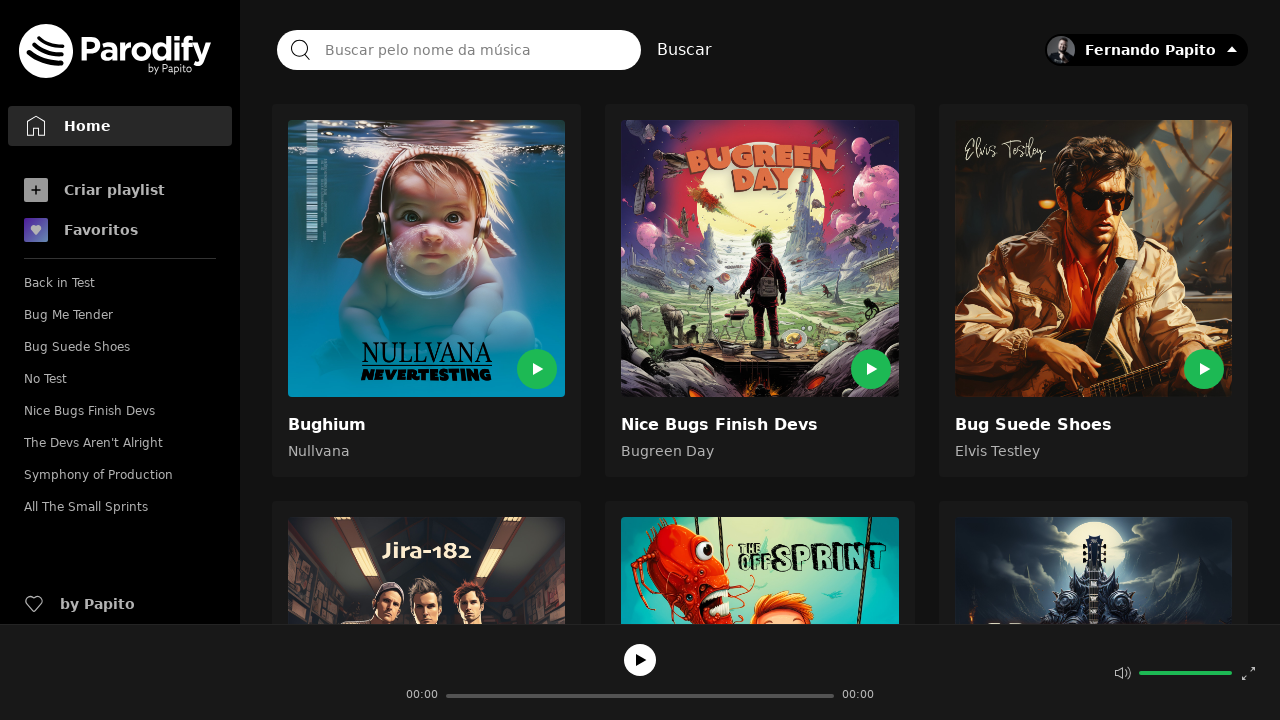